Tests XPath conditions (and, or, not) by locating elements on a form page using various XPath expressions and highlighting them, then counting elements that match a negative condition.

Starting URL: https://www.hyrtutorials.com/p/add-padding-to-containers.html

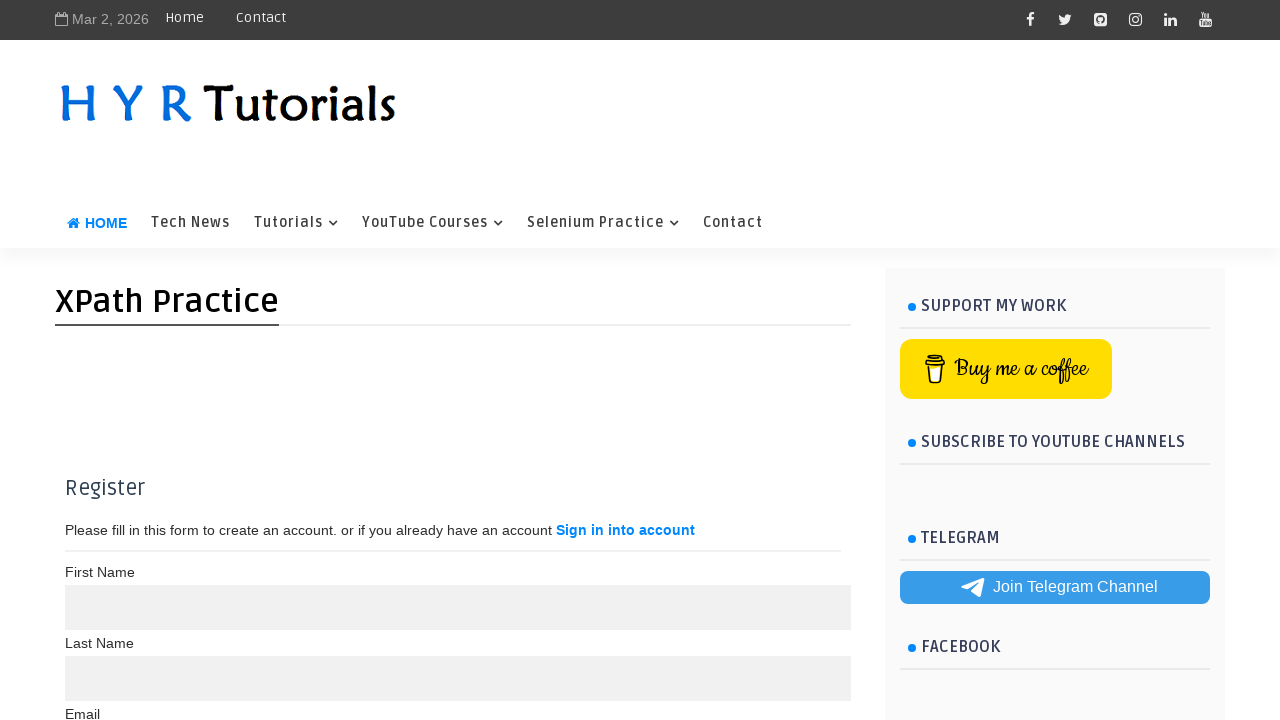

Navigated to form page
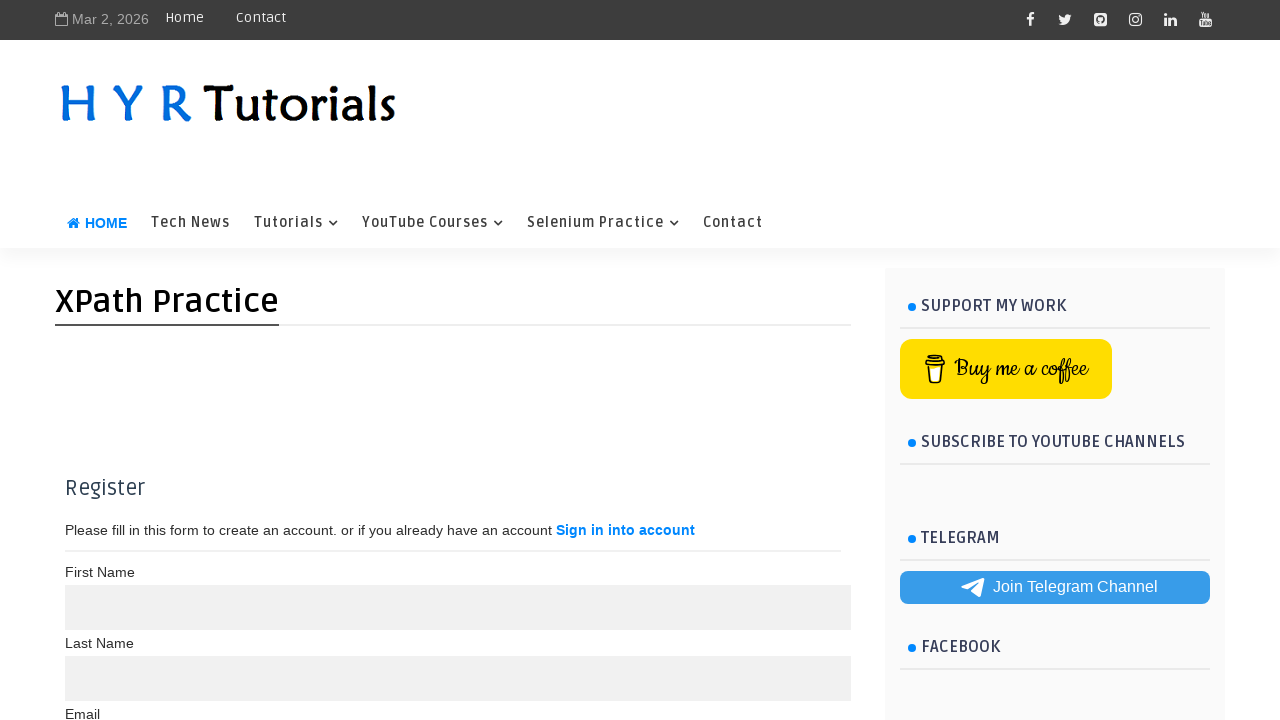

Located Register button using XPath 'and' condition
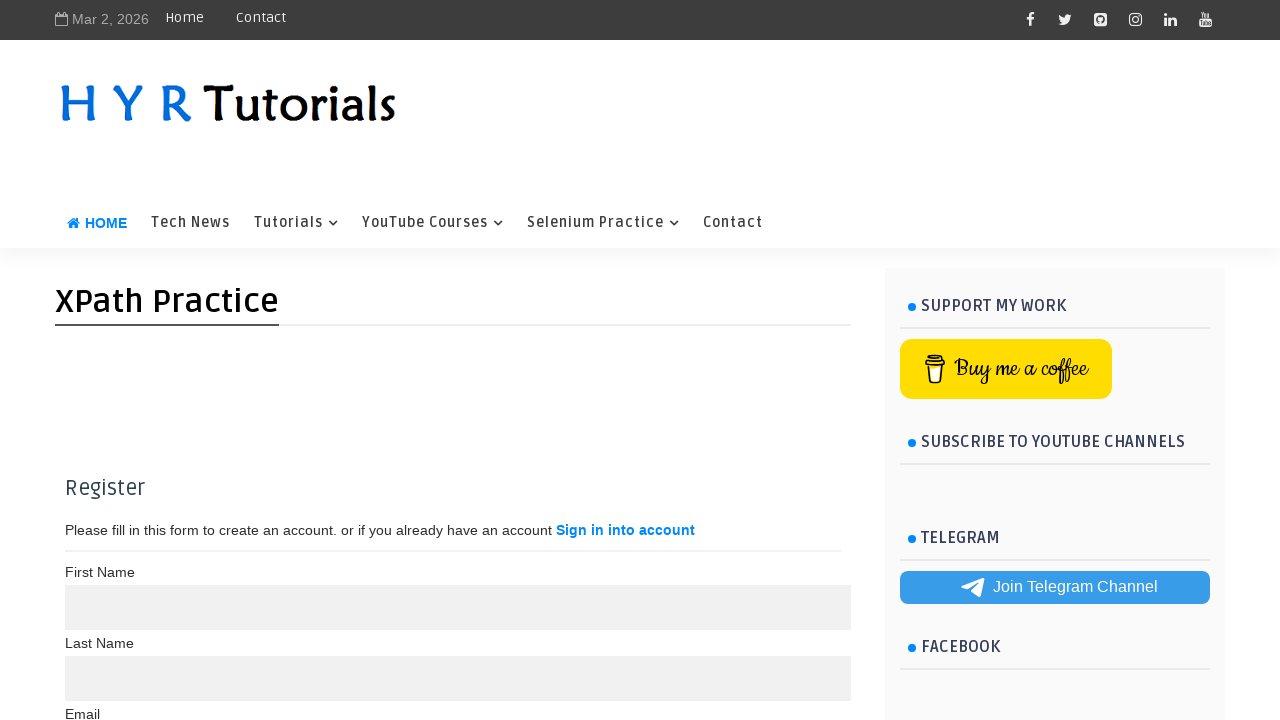

Register button became visible
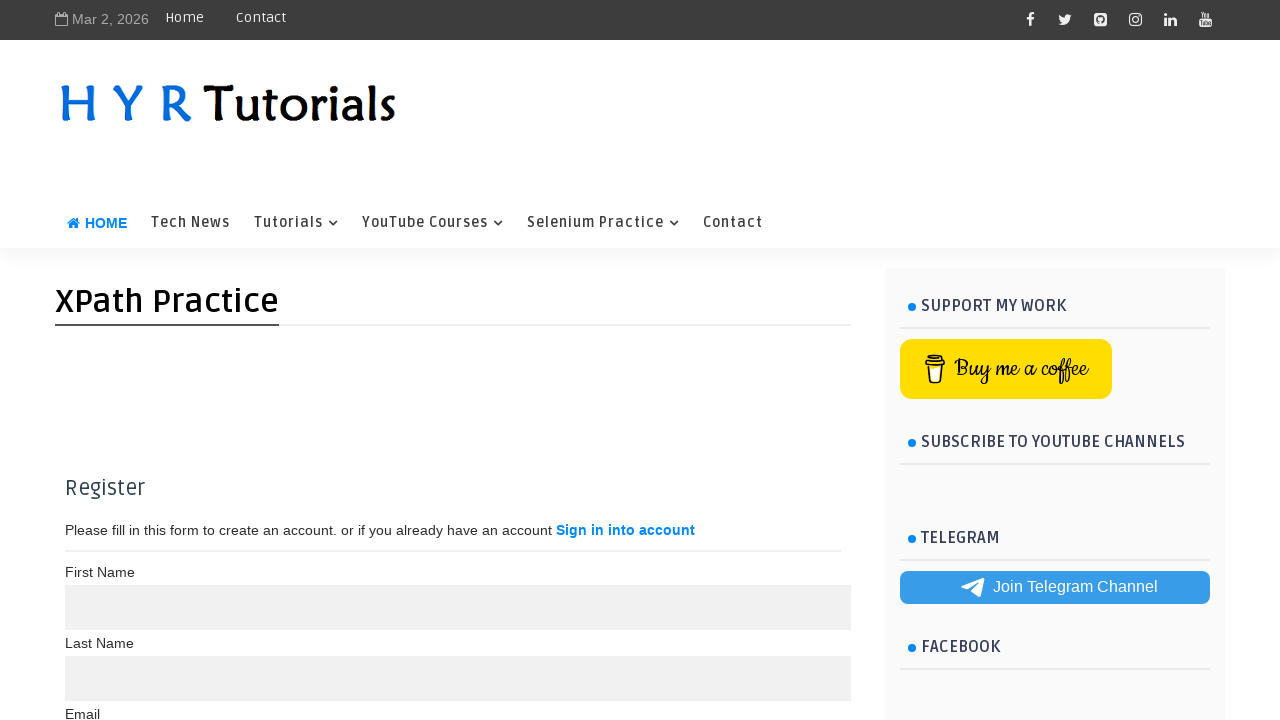

Highlighted Register button with red border and yellow background
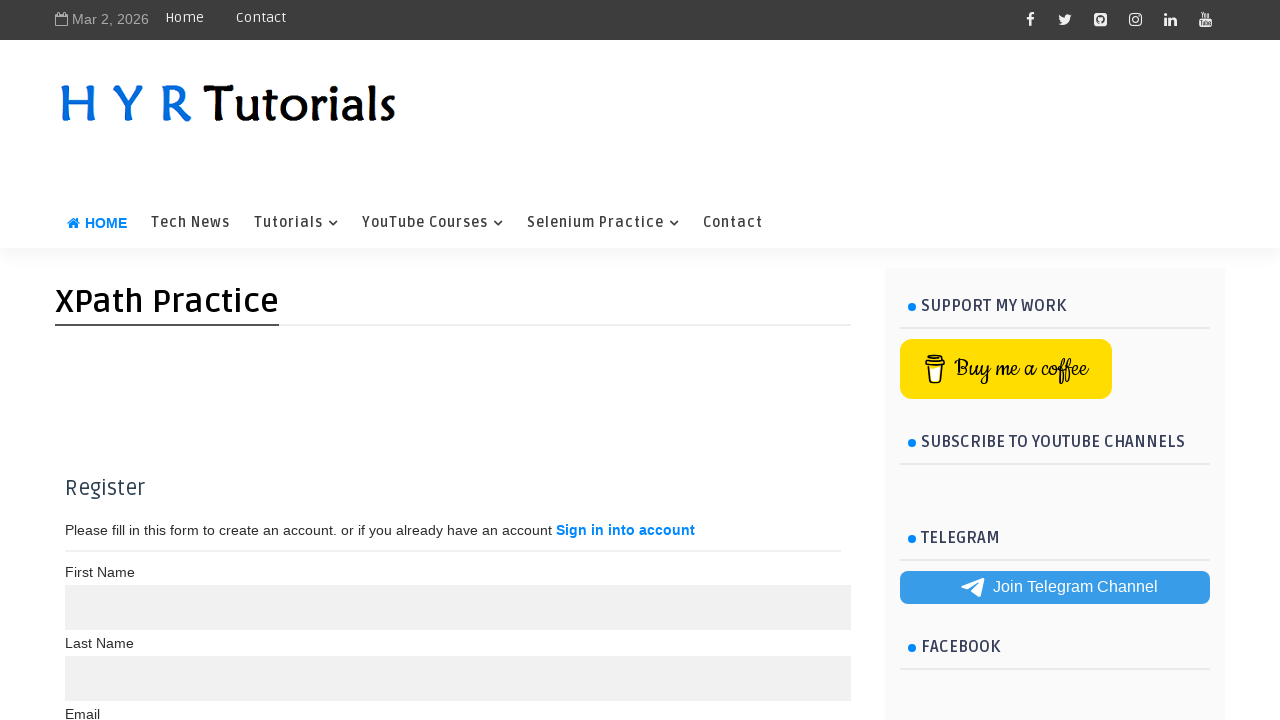

Located sign-in link using XPath 'or' condition
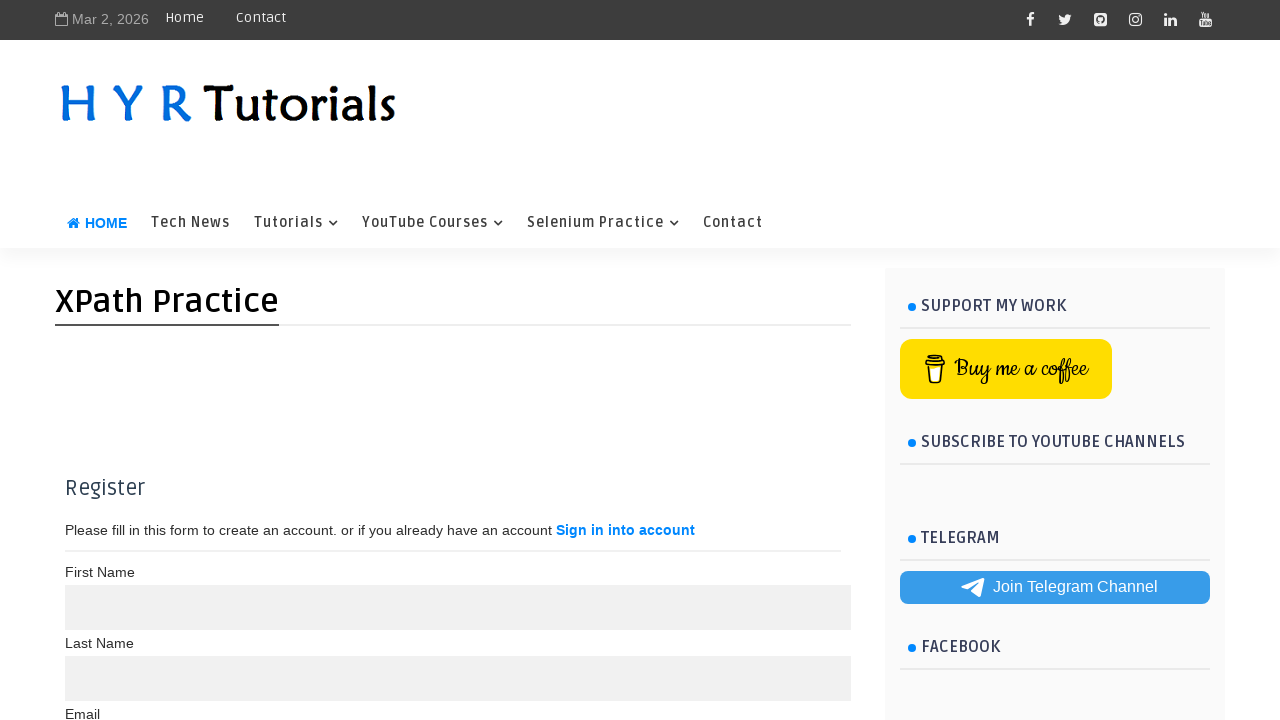

Highlighted first sign-in link with red border and yellow background
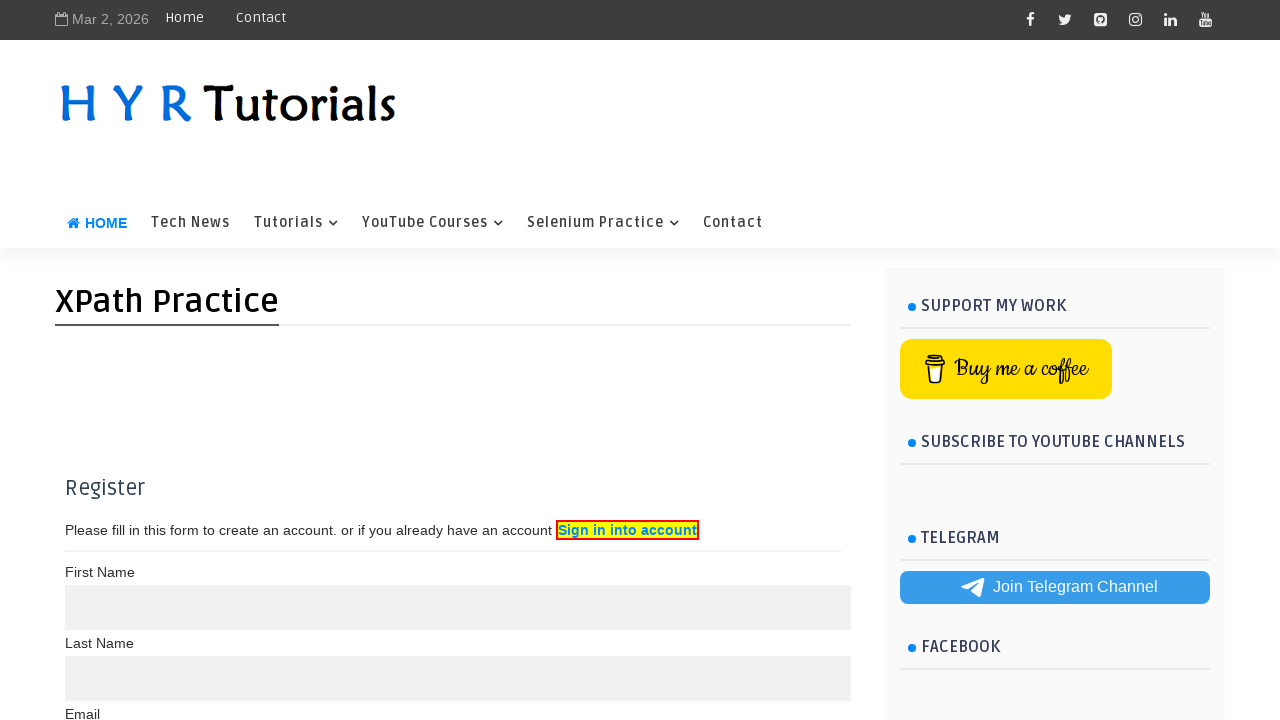

Located input elements using XPath 'not' condition (excluding maxlength=10)
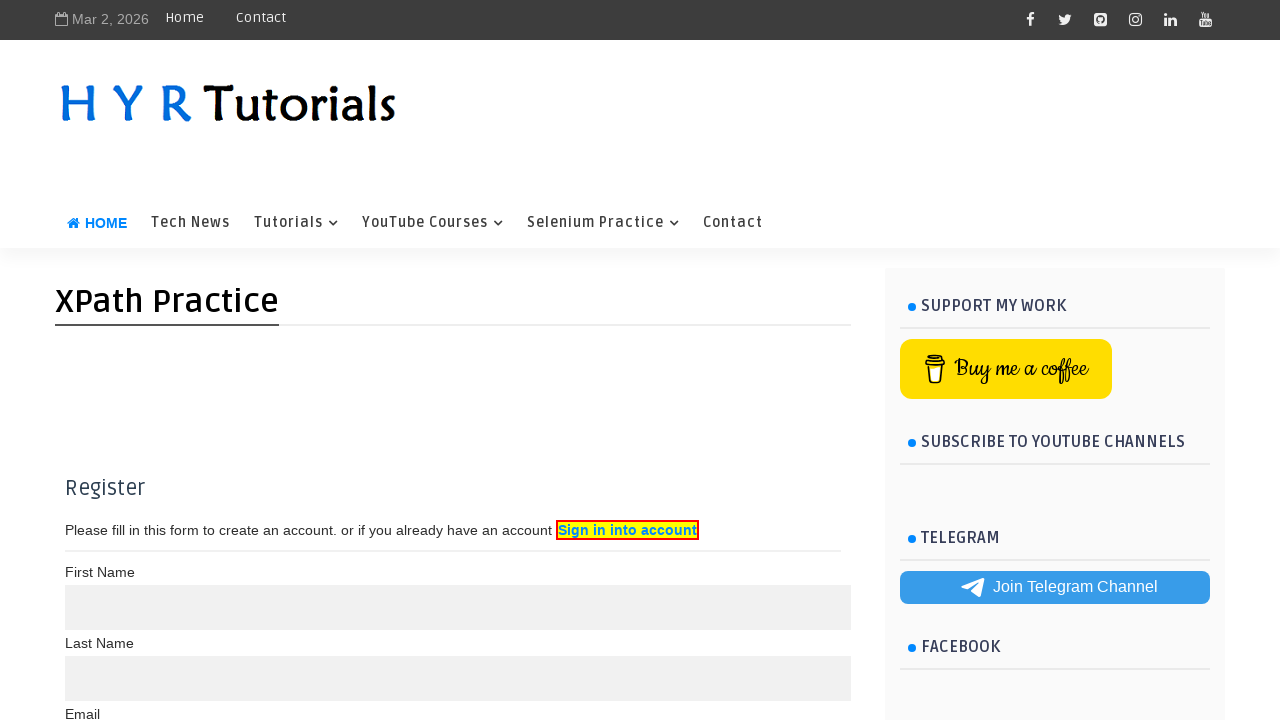

Counted elements matching not(@maxlength=10): 14
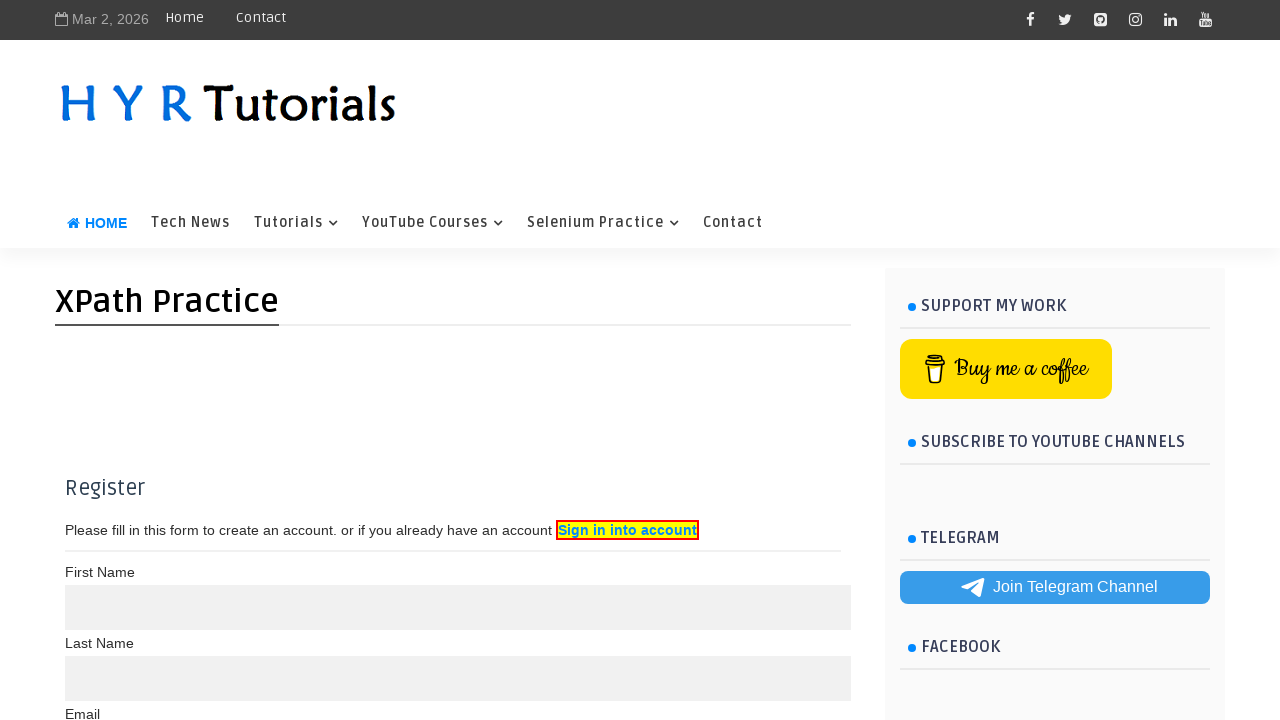

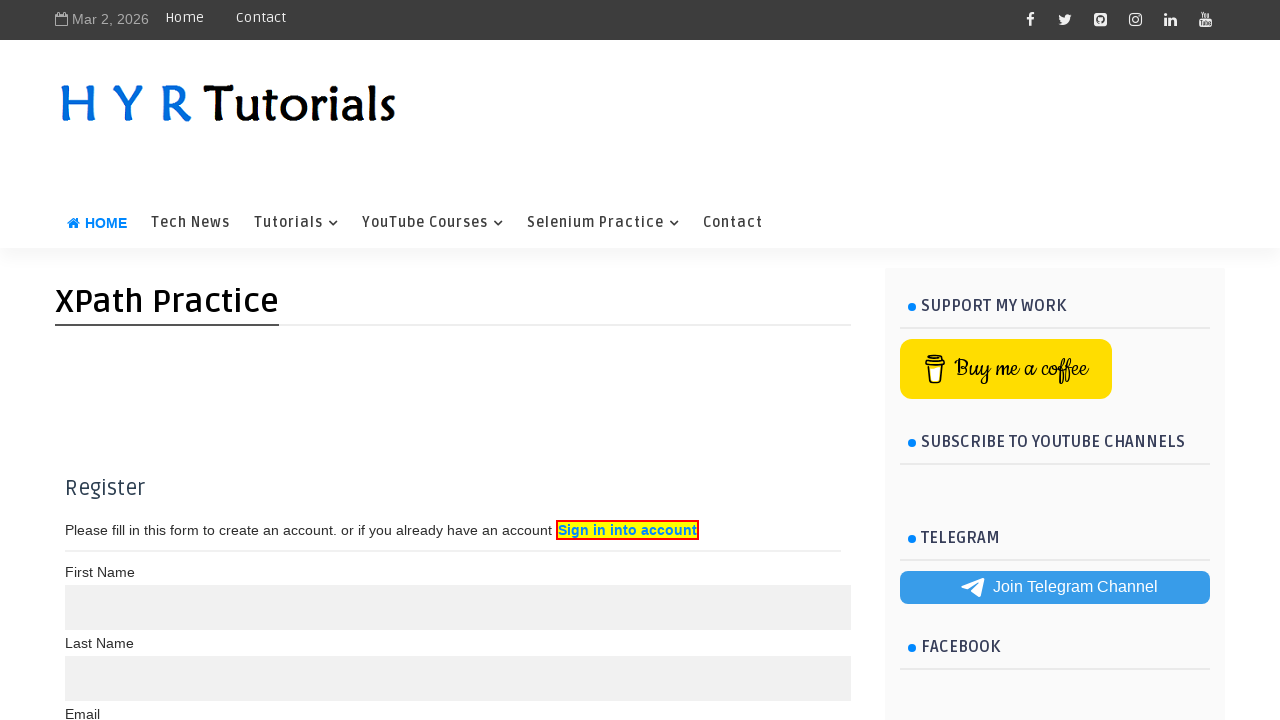